Tests date picker functionality by entering a date value and submitting it with the Enter key

Starting URL: https://formy-project.herokuapp.com/datepicker

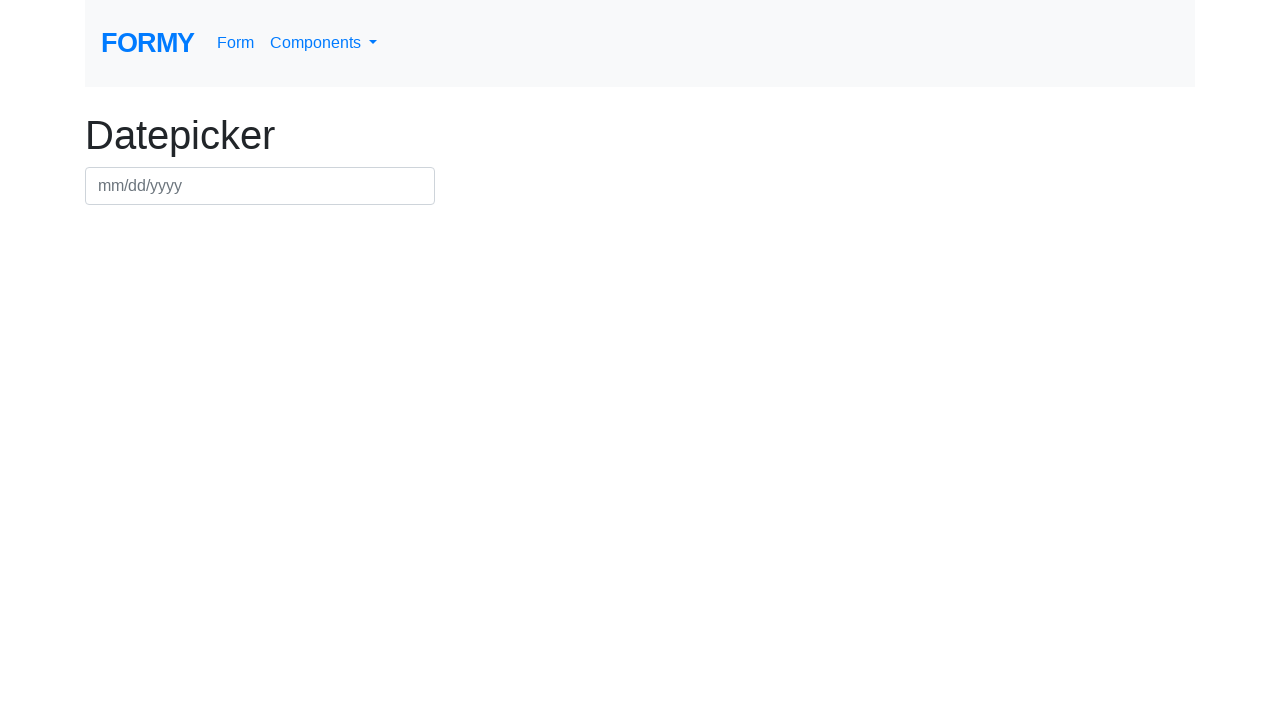

Filled datepicker field with date '03/03/2024' on #datepicker
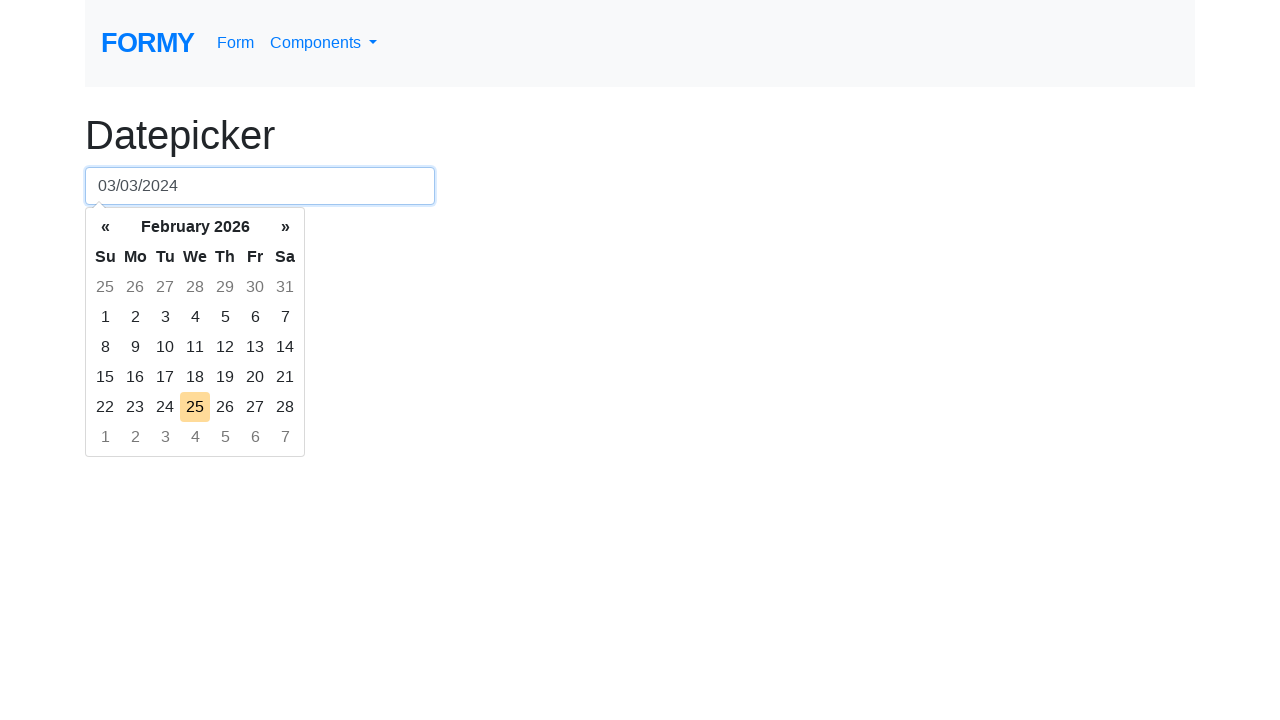

Pressed Enter key to submit the date on #datepicker
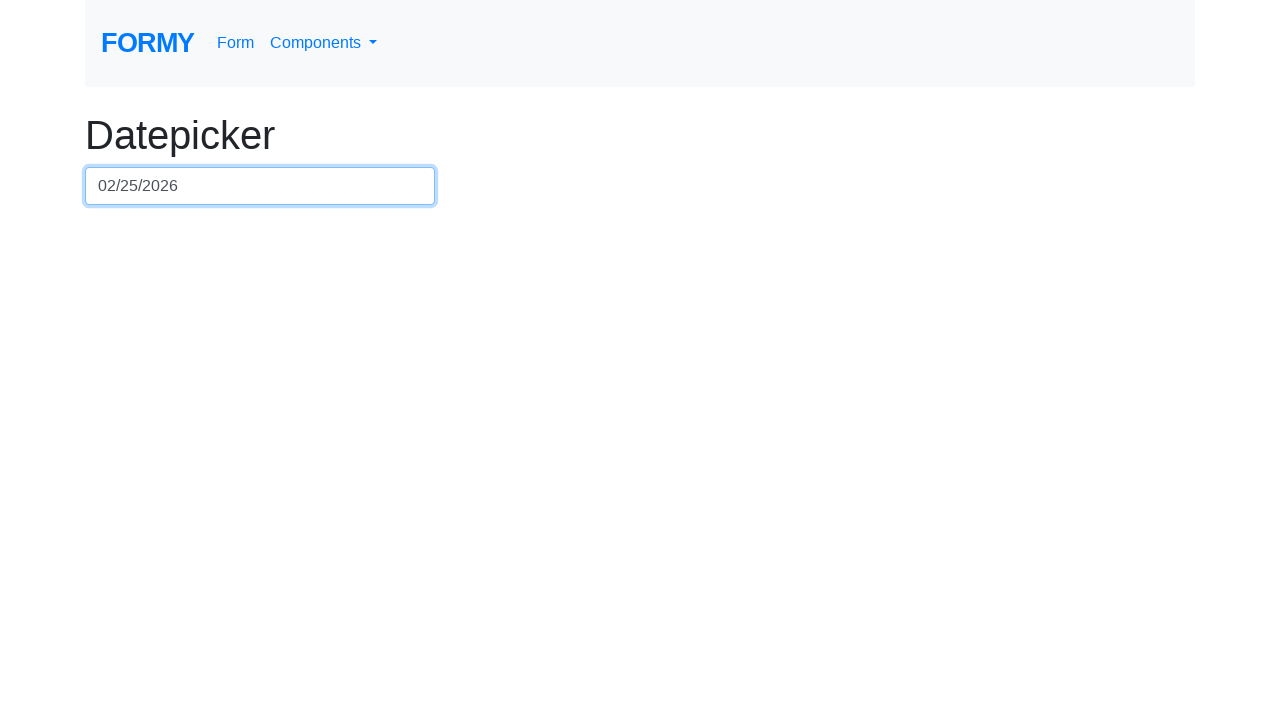

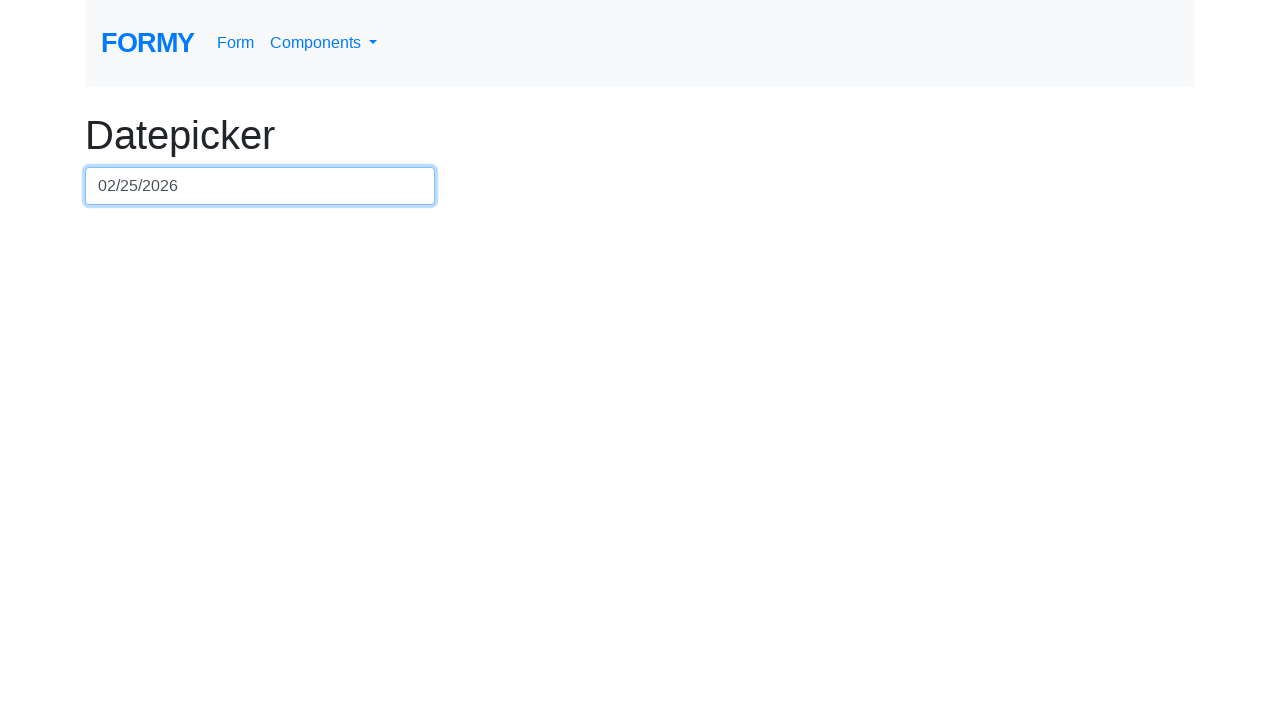